Tests menu navigation by hovering over nested menu items to reveal sub-menus

Starting URL: https://demoqa.com/menu

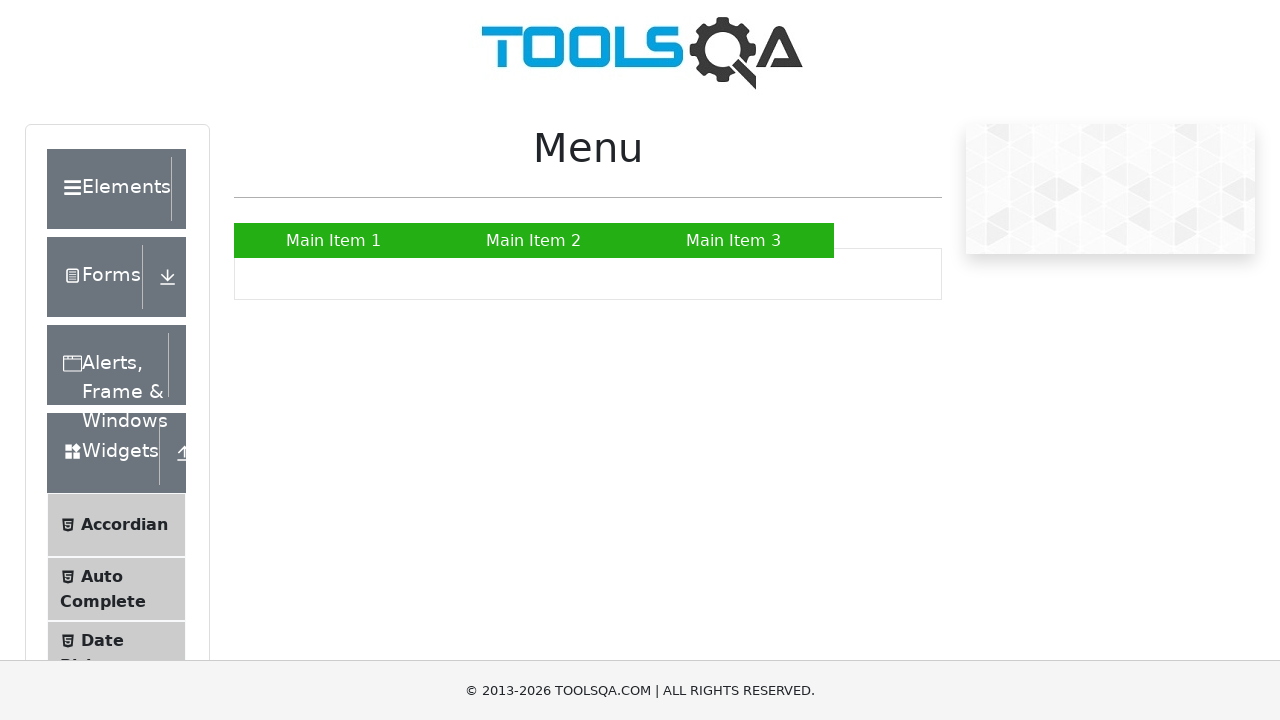

Navigated to menu test page
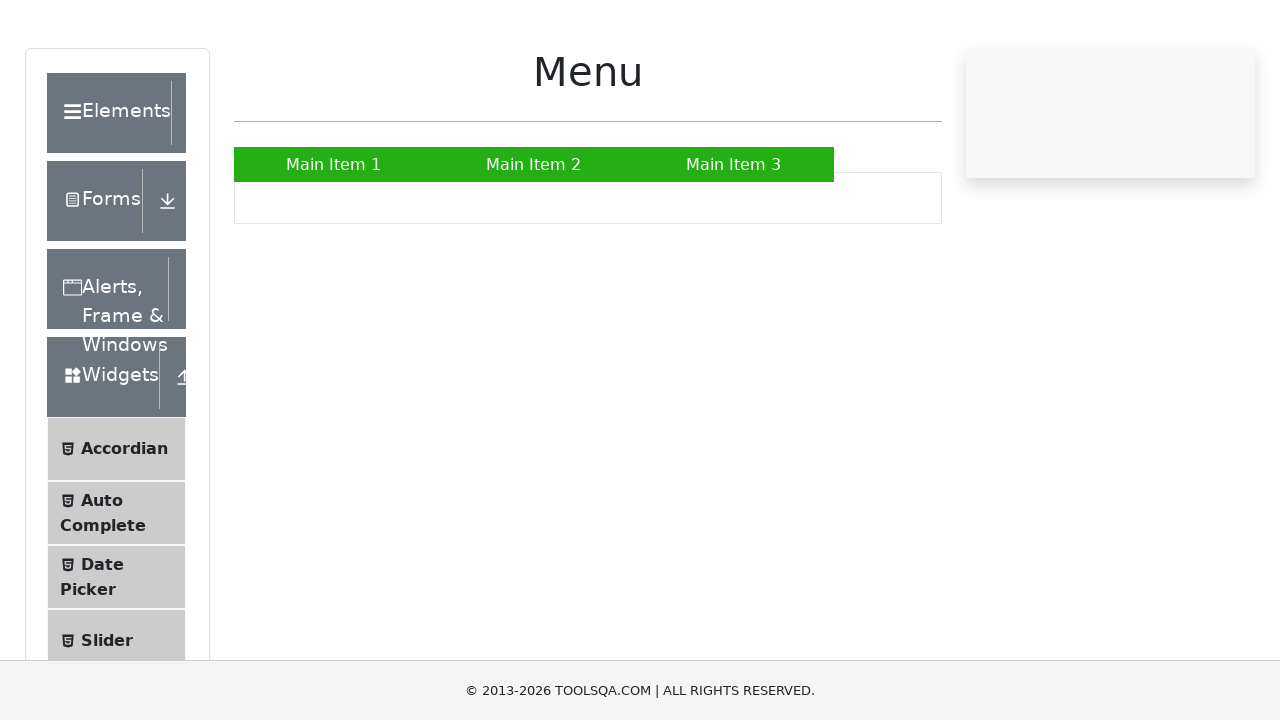

Hovered over Main Item 2 to reveal submenu at (534, 240) on a:text('Main Item 2')
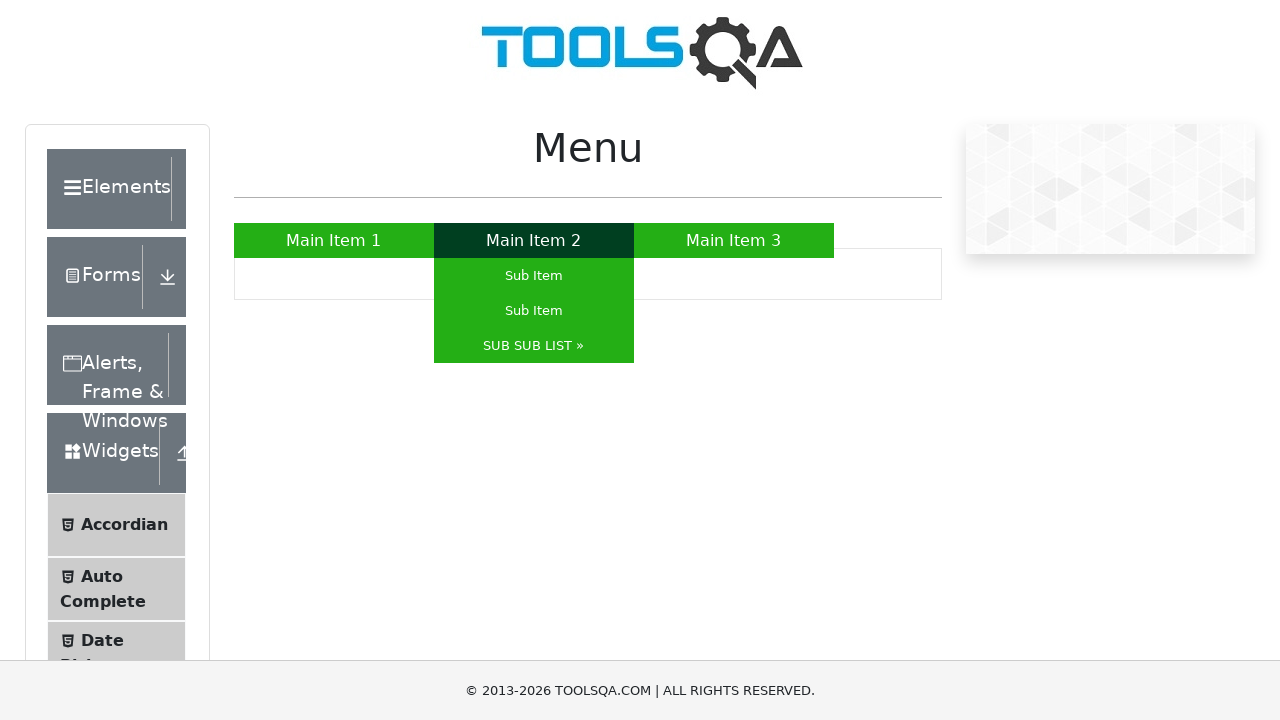

SUB SUB LIST submenu item became visible
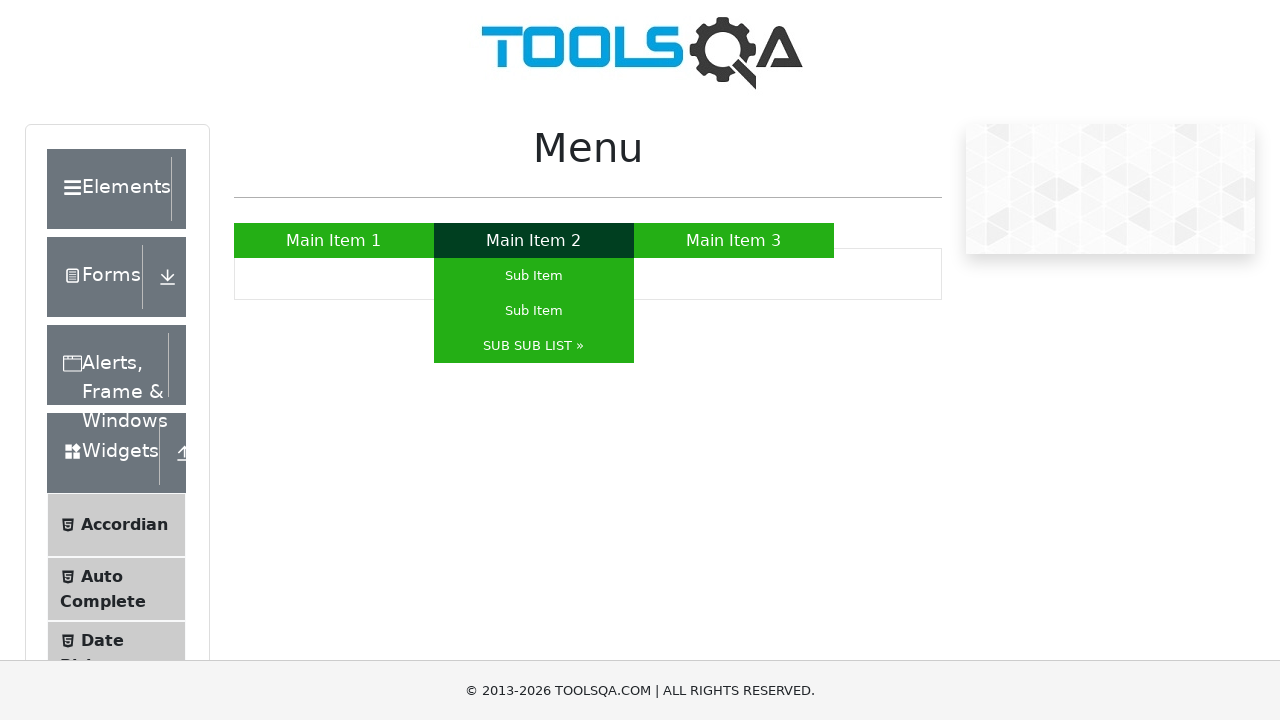

Hovered over SUB SUB LIST to reveal nested submenu at (534, 346) on a:text('SUB SUB LIST »')
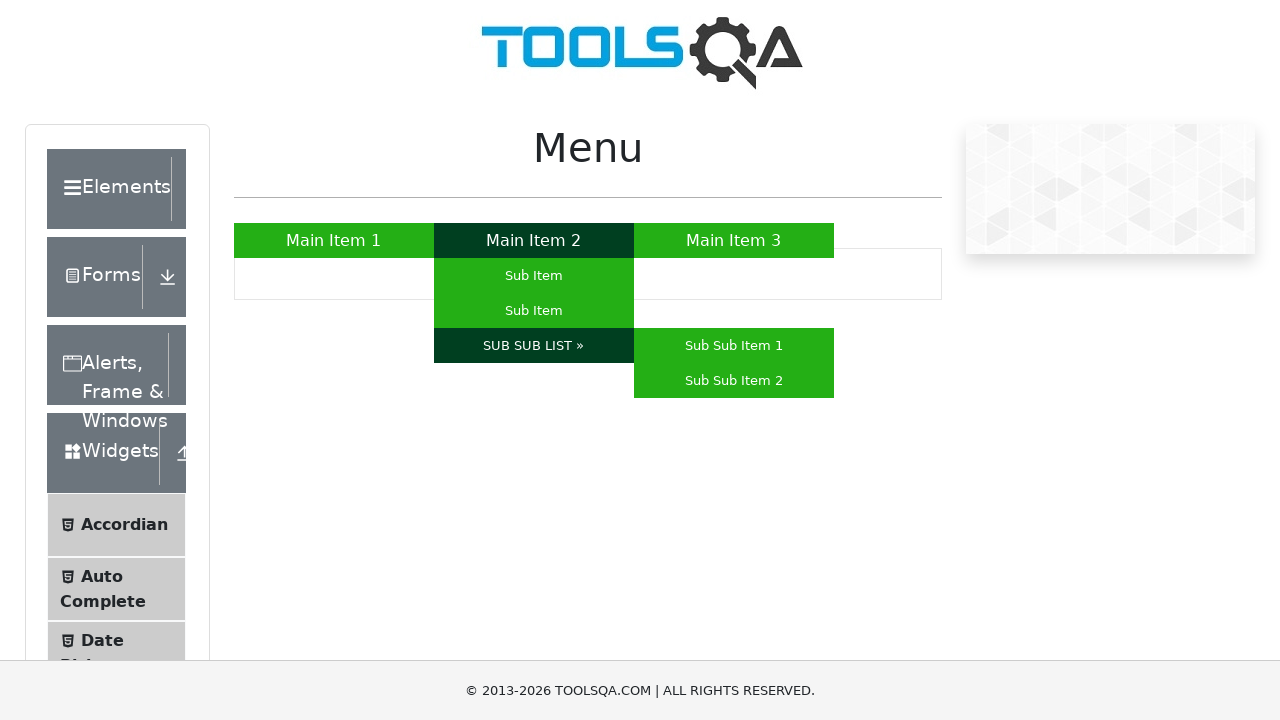

Sub Sub Item 1 became visible
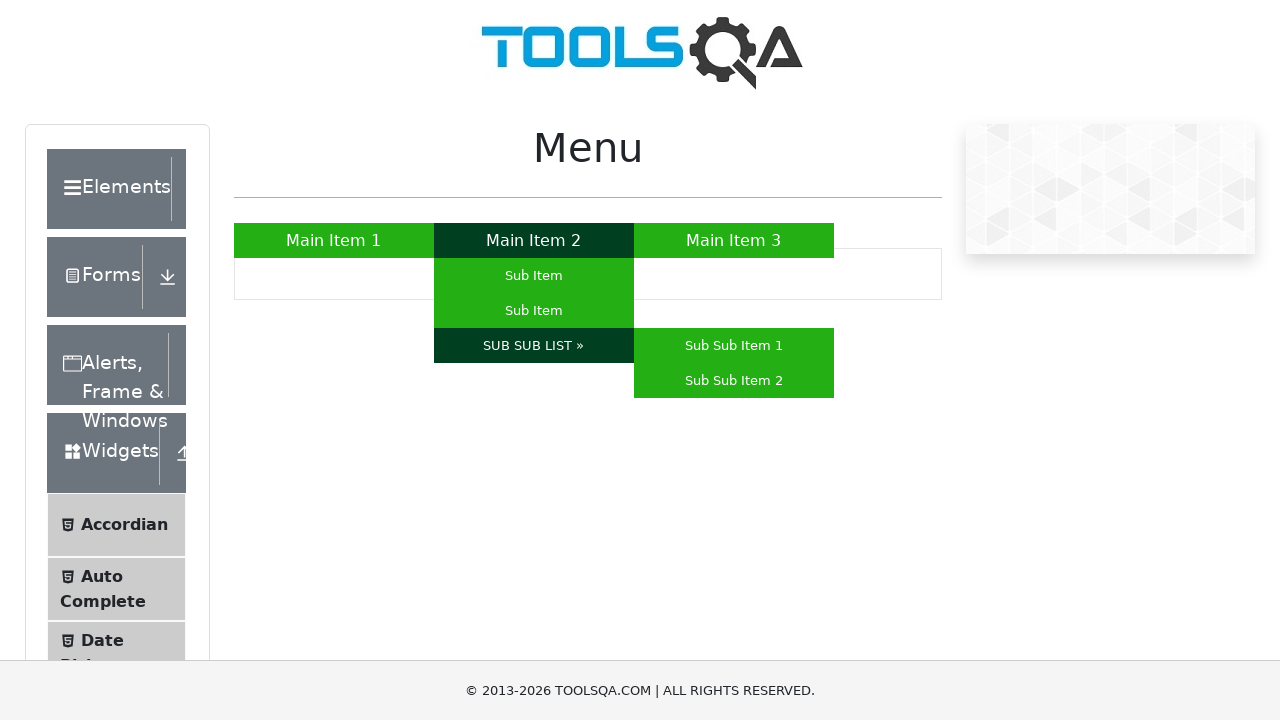

Hovered over Sub Sub Item 1 at (734, 346) on a:text('Sub Sub Item 1')
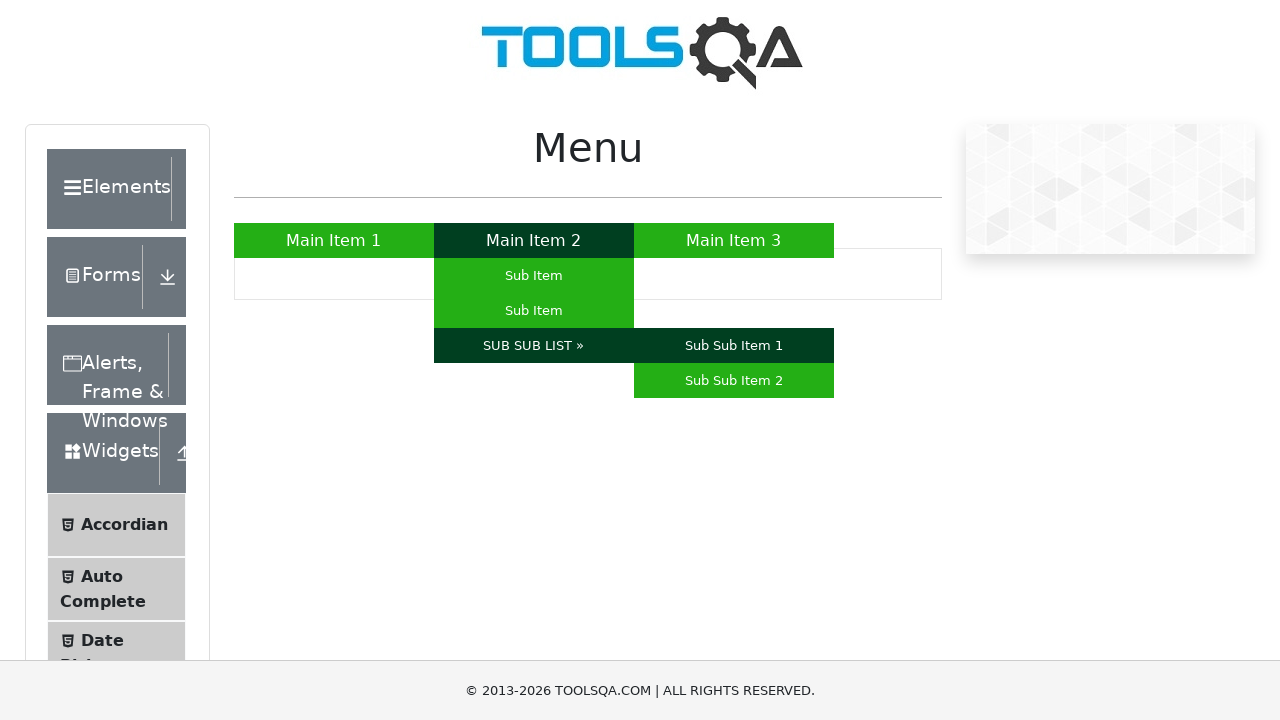

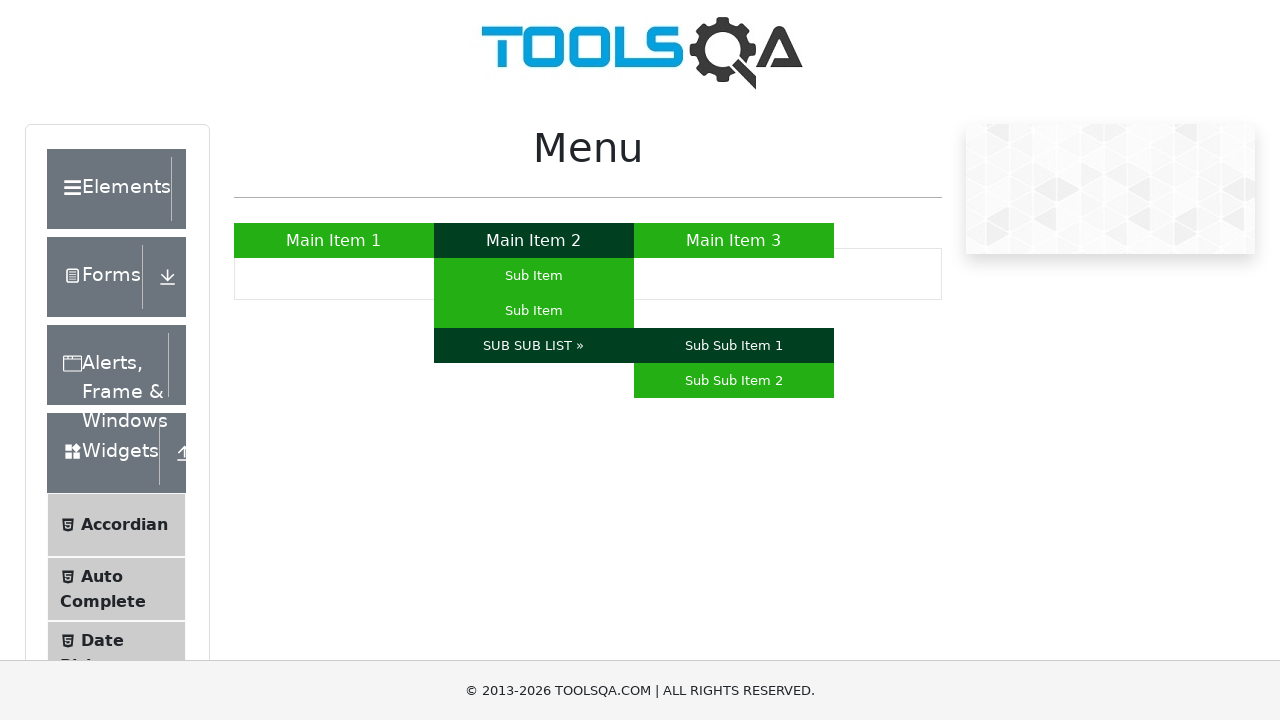